Tests checkbox selection by clicking on the checkbox for "Option3"

Starting URL: https://rahulshettyacademy.com/AutomationPractice/#top

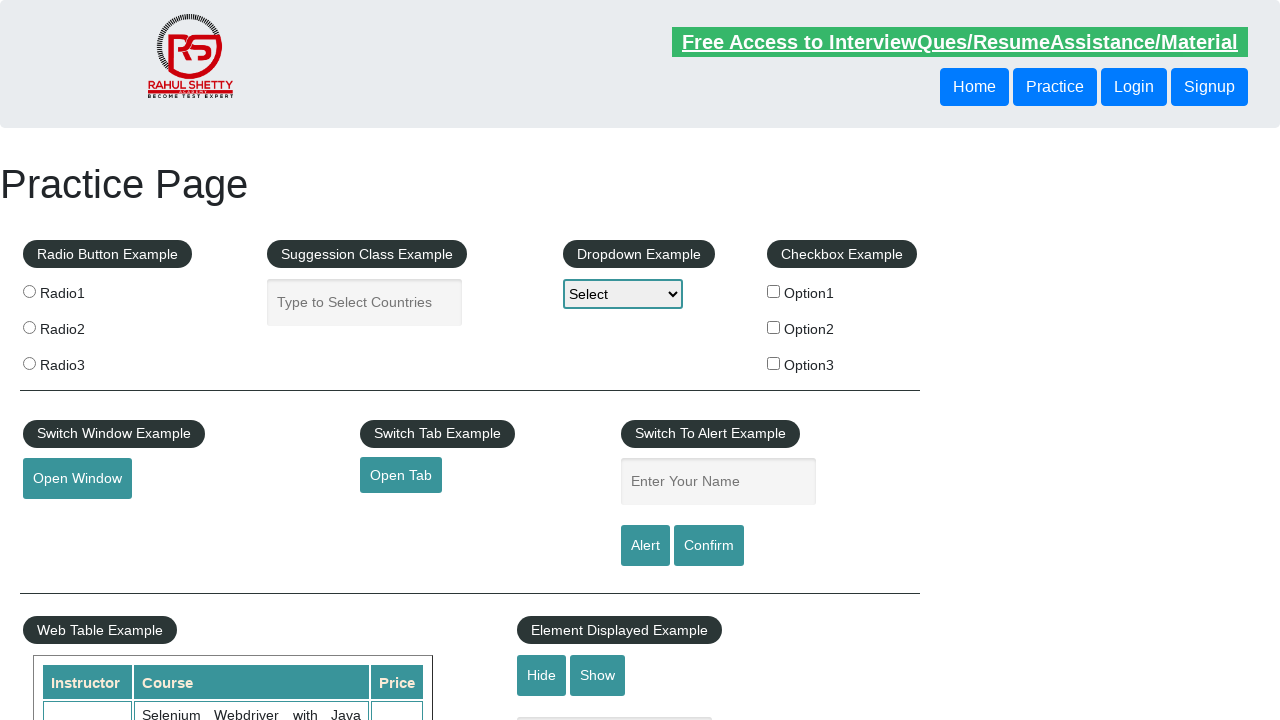

Waited for checkboxes to load in checkbox-example section
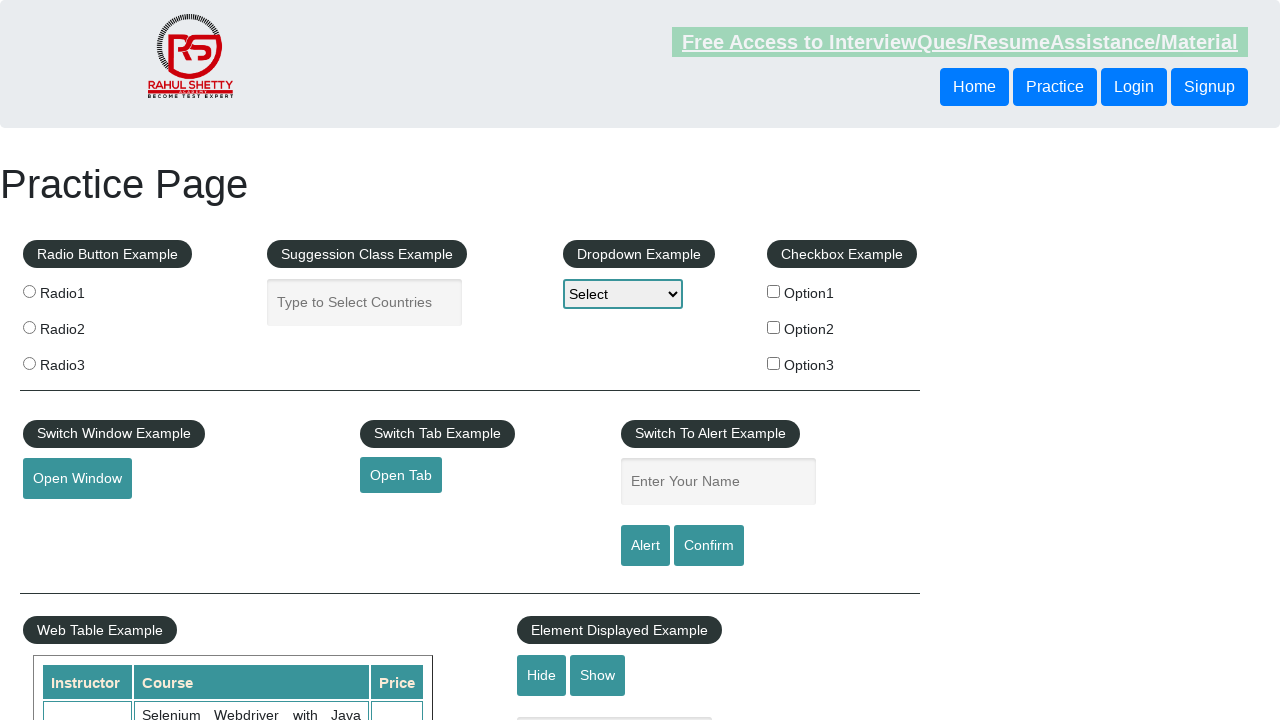

Clicked on Option3 checkbox at (774, 363) on div#checkbox-example label:has-text('Option3') input
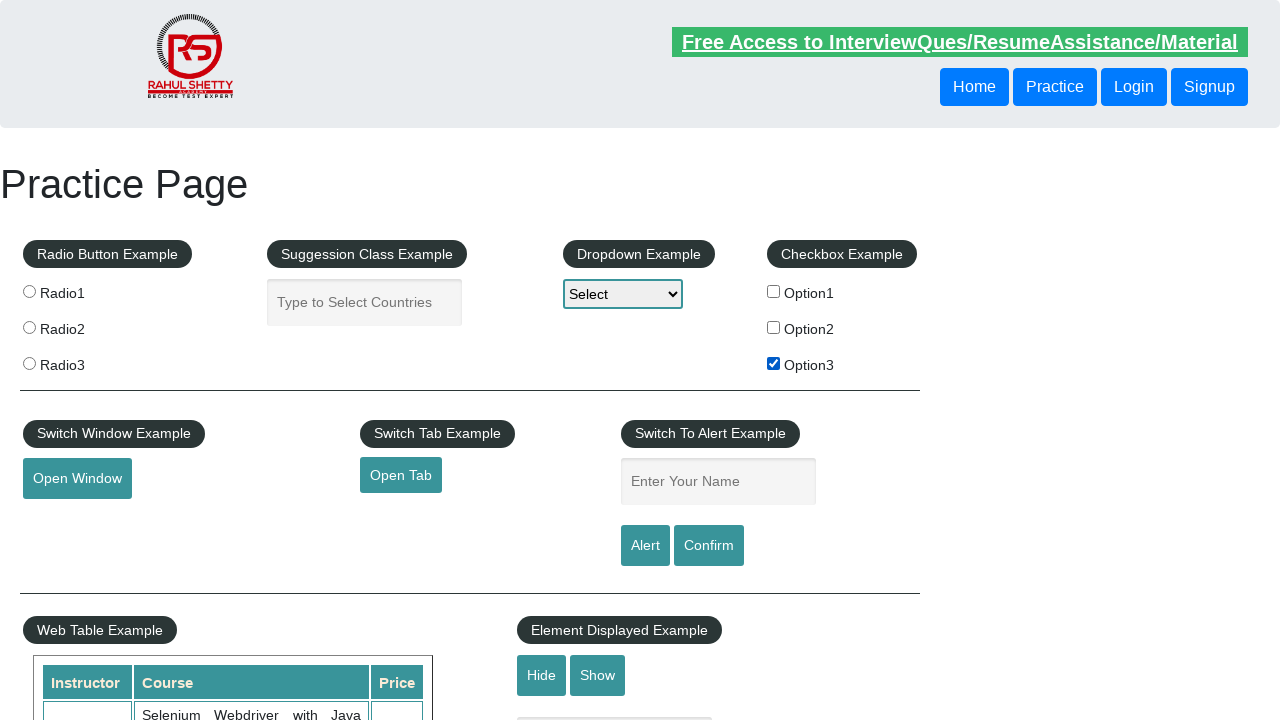

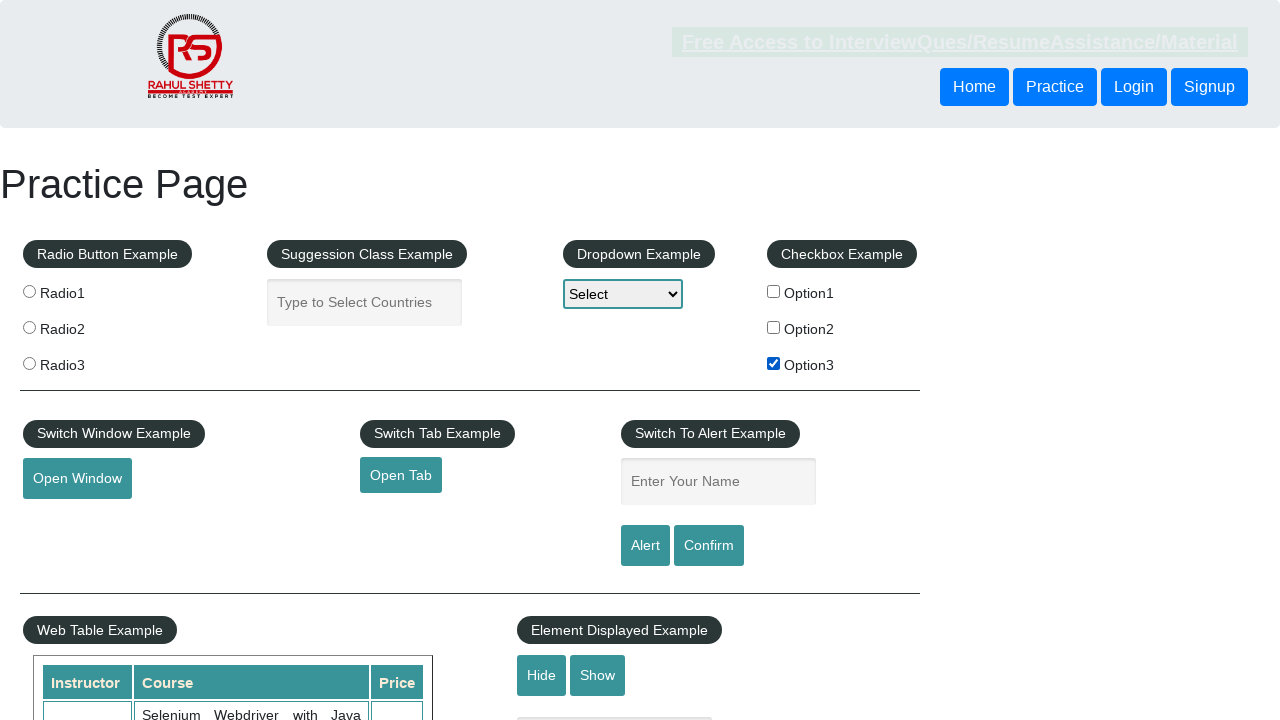